Tests a dropdown select element by locating it and interacting with its options, verifying the dropdown functionality on a demo page

Starting URL: https://syntaxprojects.com/basic-select-dropdown-demo.php

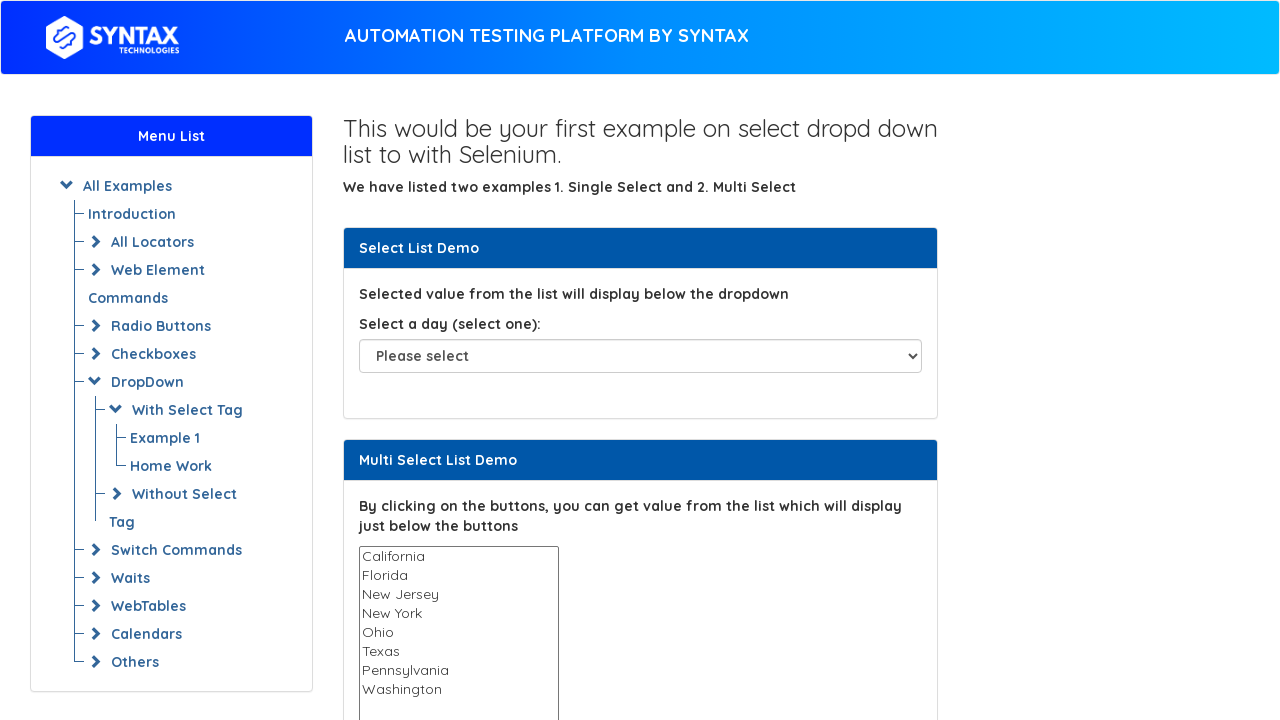

Dropdown select element is visible
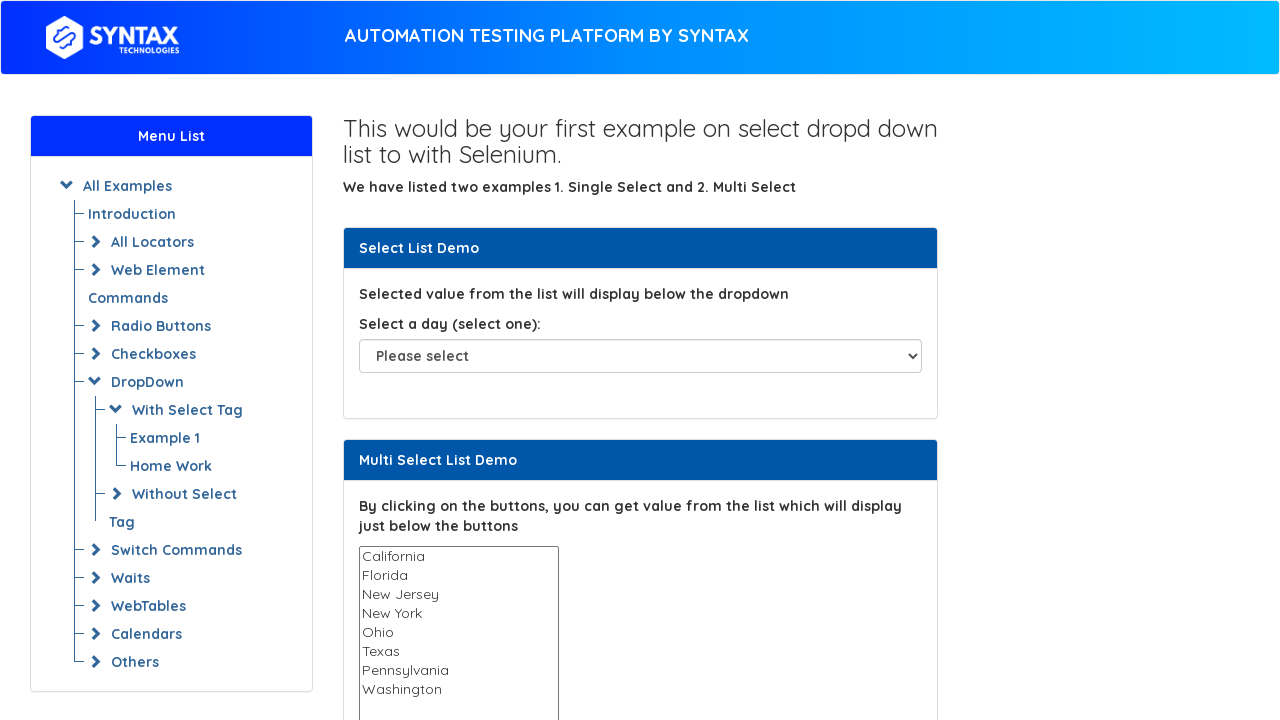

Selected 'Monday' from dropdown by index on select#select-demo
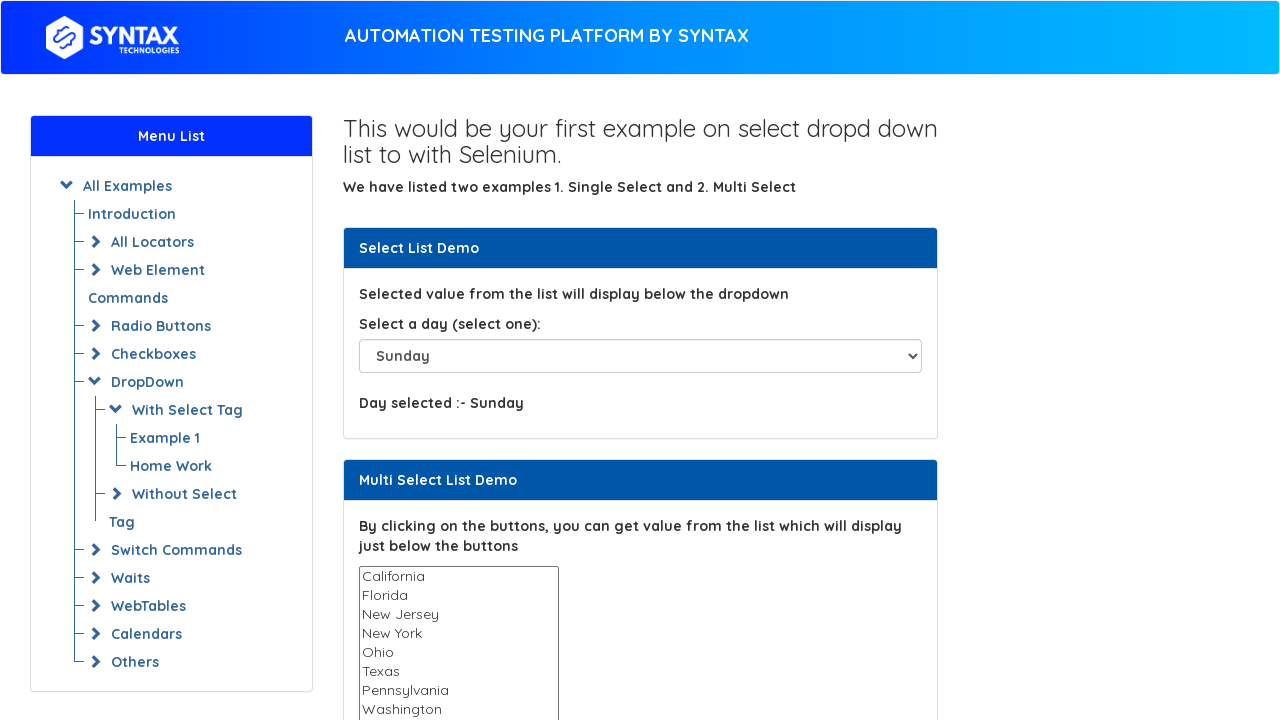

Selected 'Thursday' from dropdown by label on select#select-demo
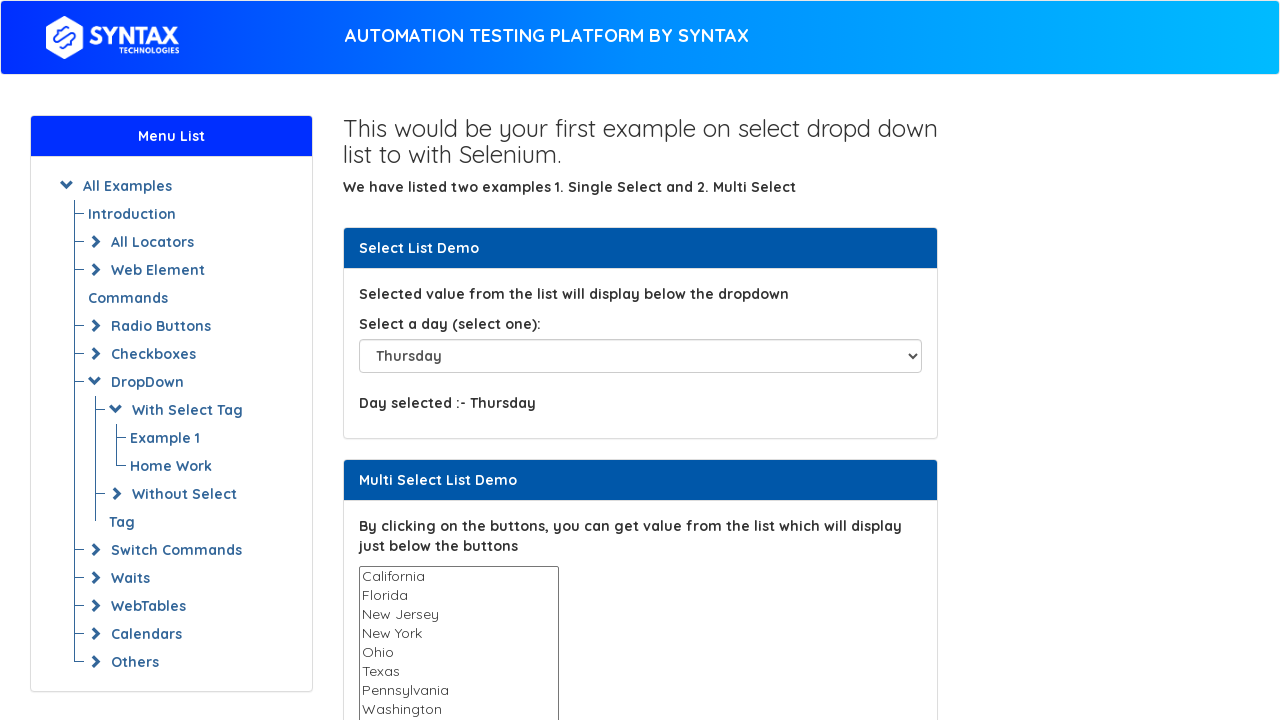

Selected 'Wednesday' from dropdown by value on select#select-demo
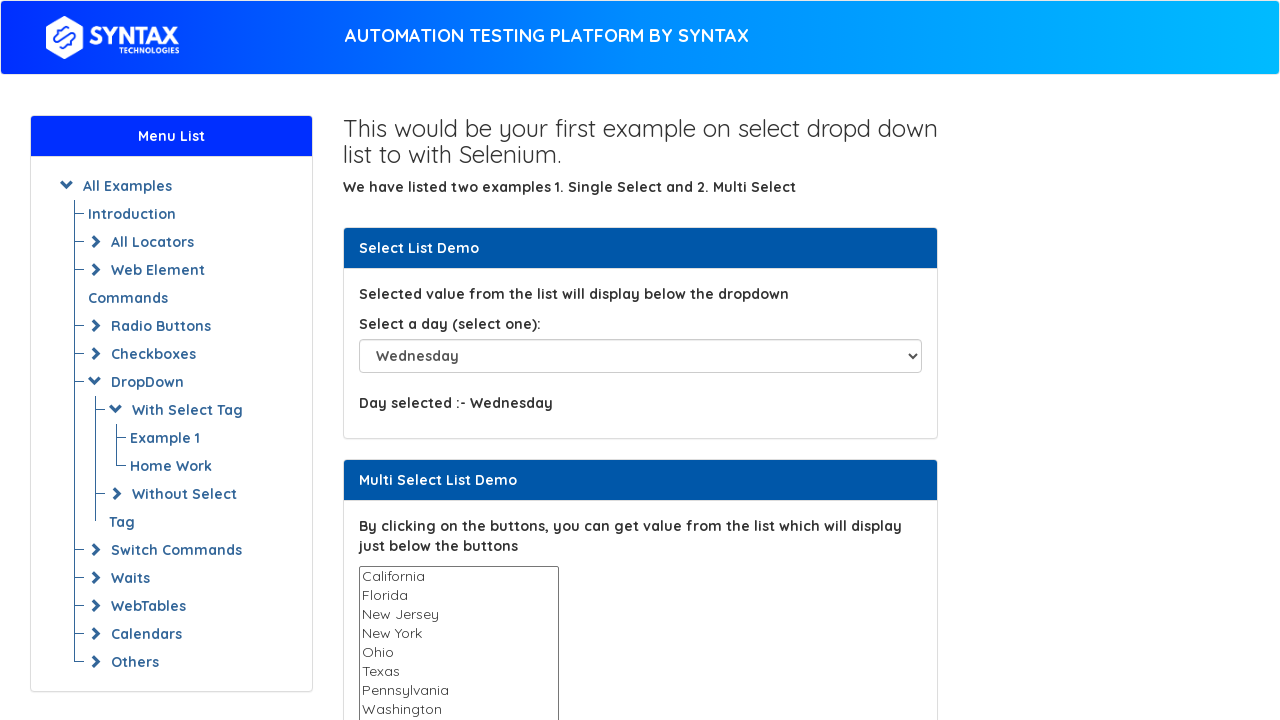

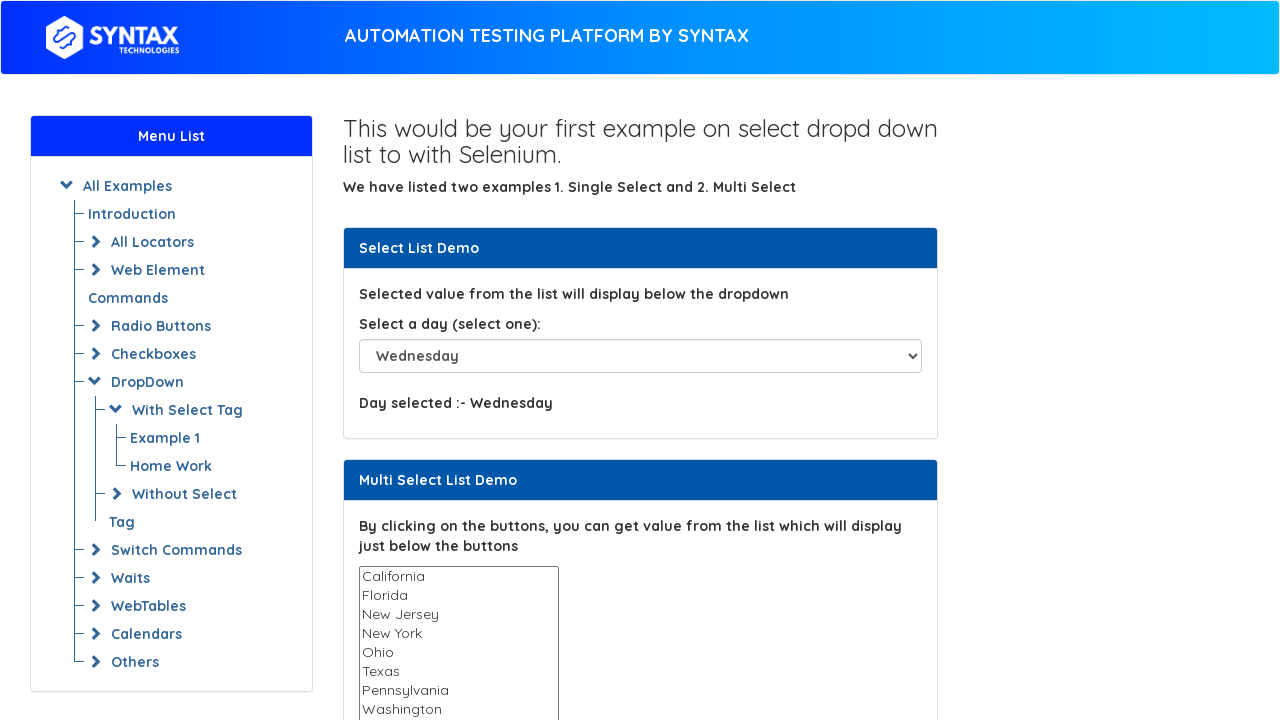